Tests vertical slider interaction by dragging the slider handle using drag and drop action

Starting URL: https://jqueryui.com/slider/#slider-vertical

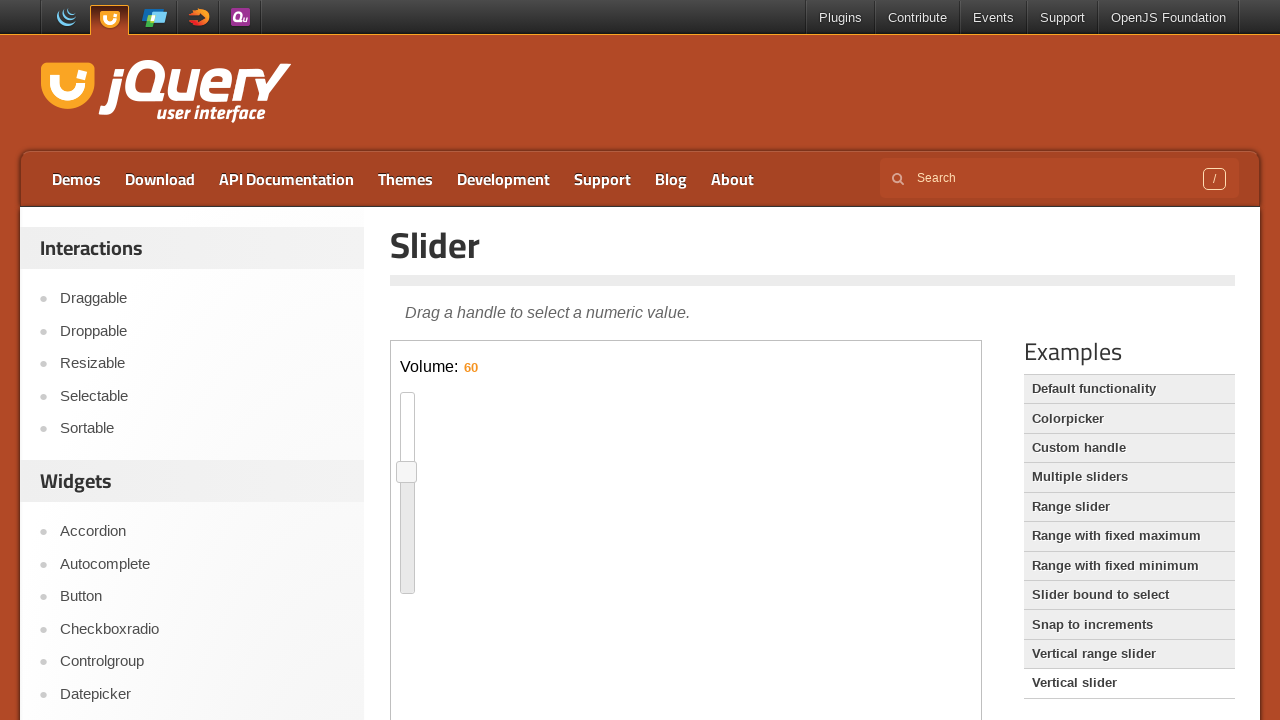

Located iframe containing the slider
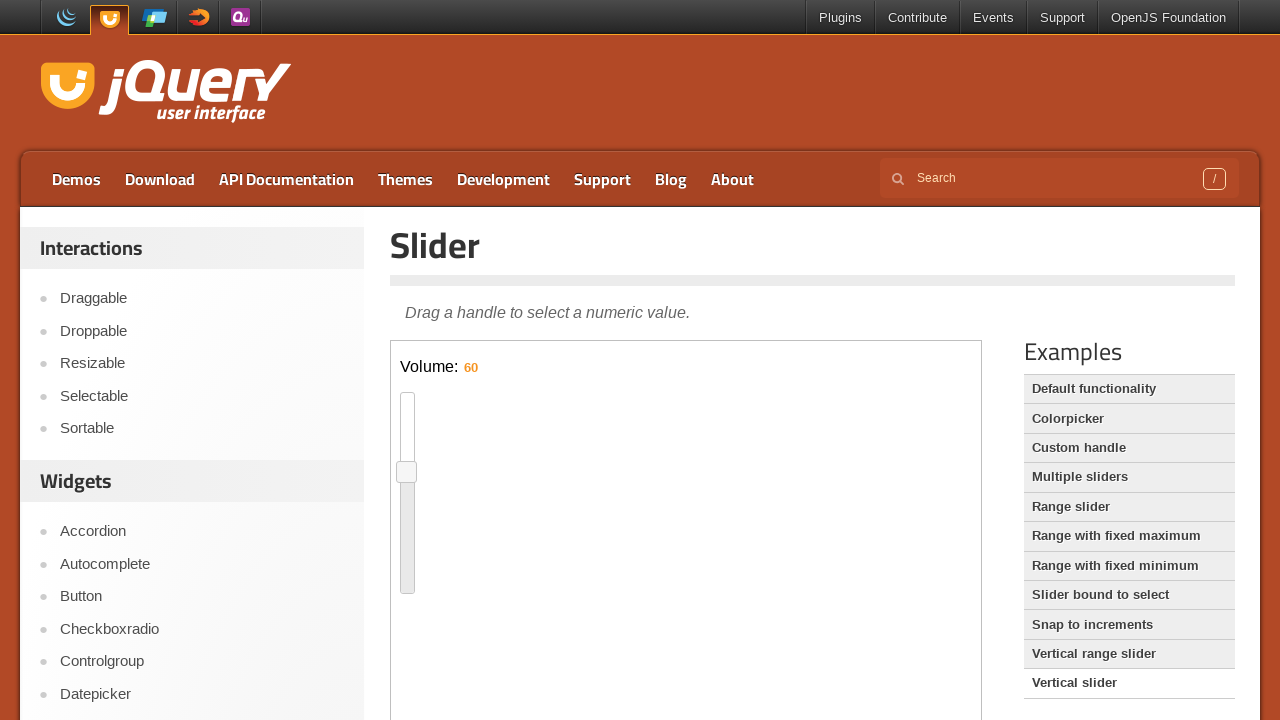

Located vertical slider handle element
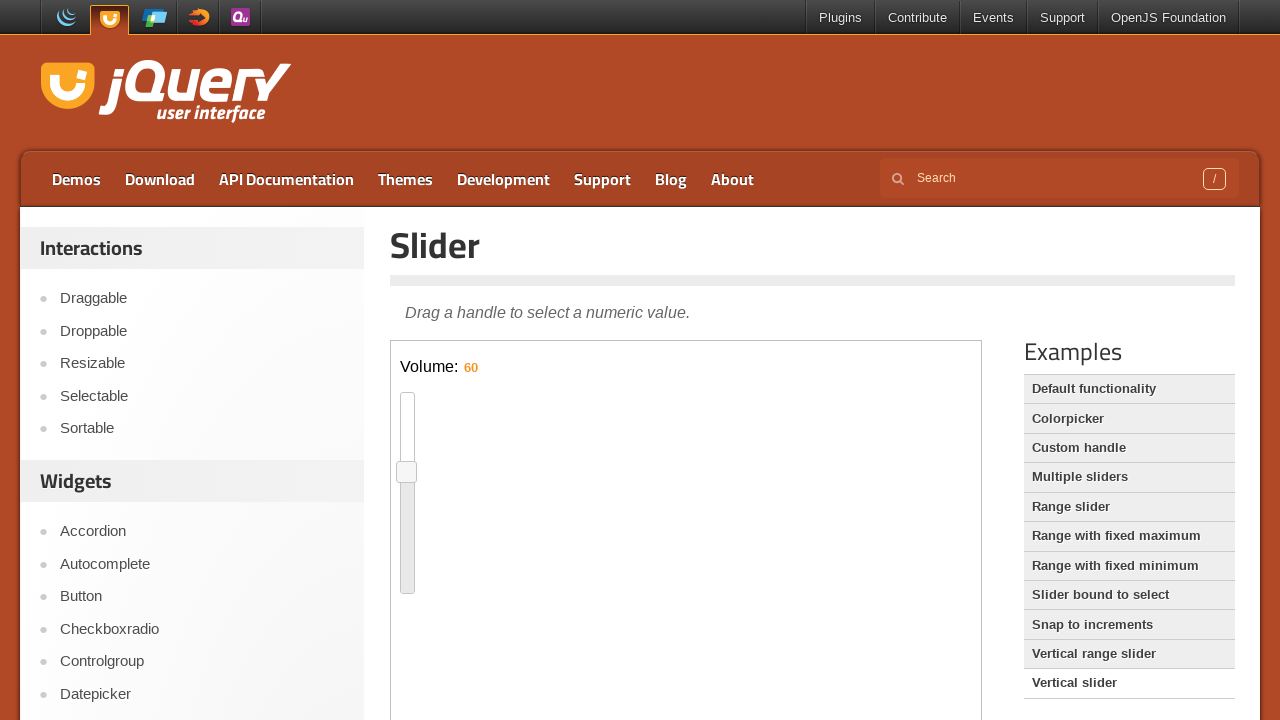

Retrieved bounding box of slider handle
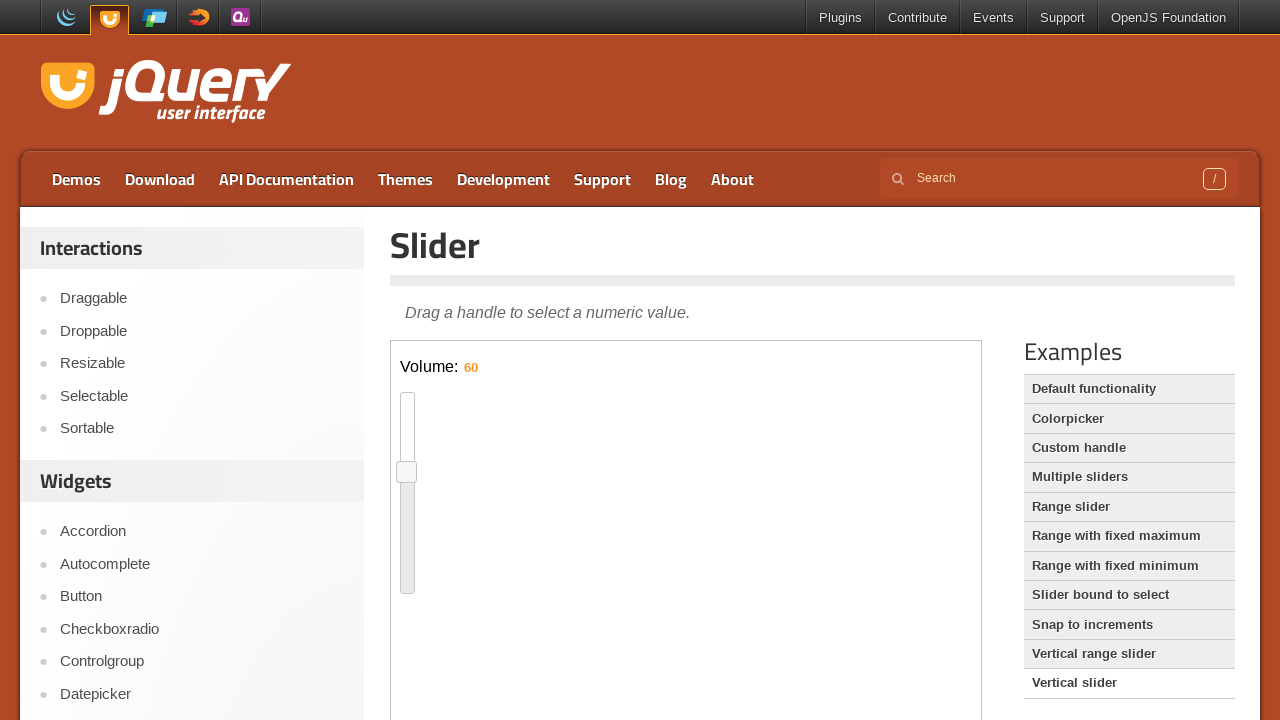

Moved mouse to center of slider handle at (407, 472)
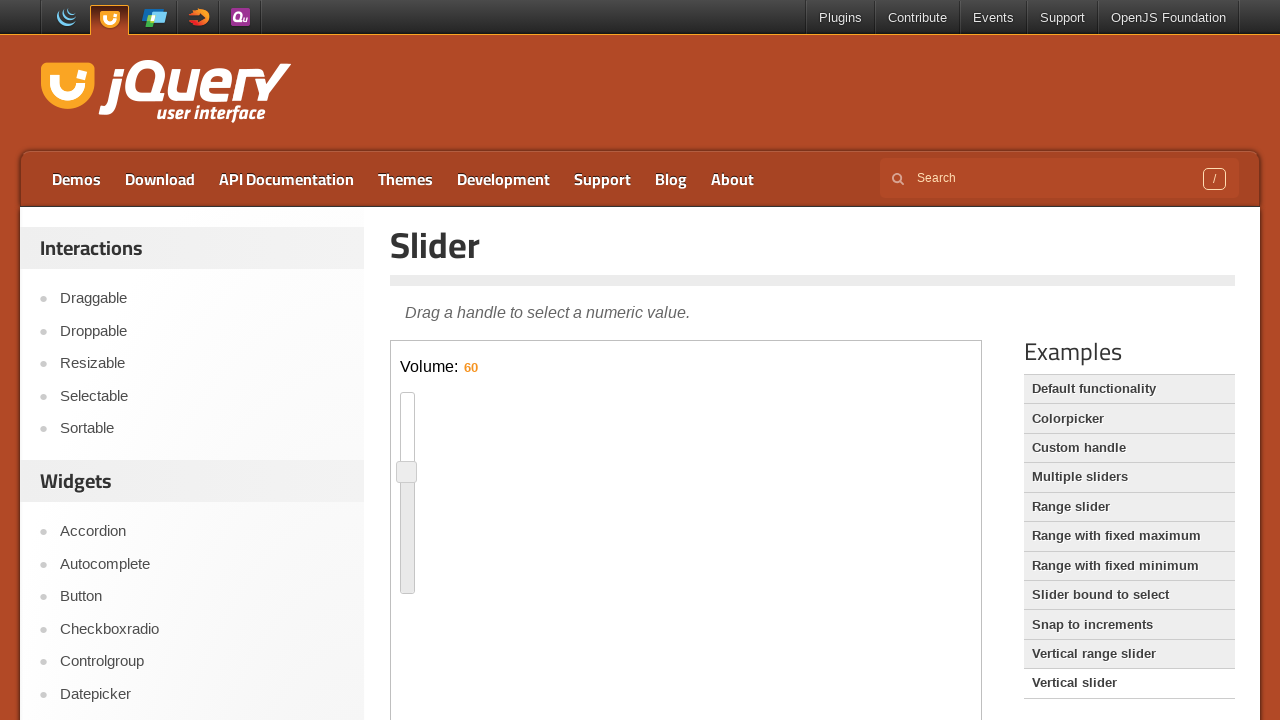

Pressed down mouse button on slider handle at (407, 472)
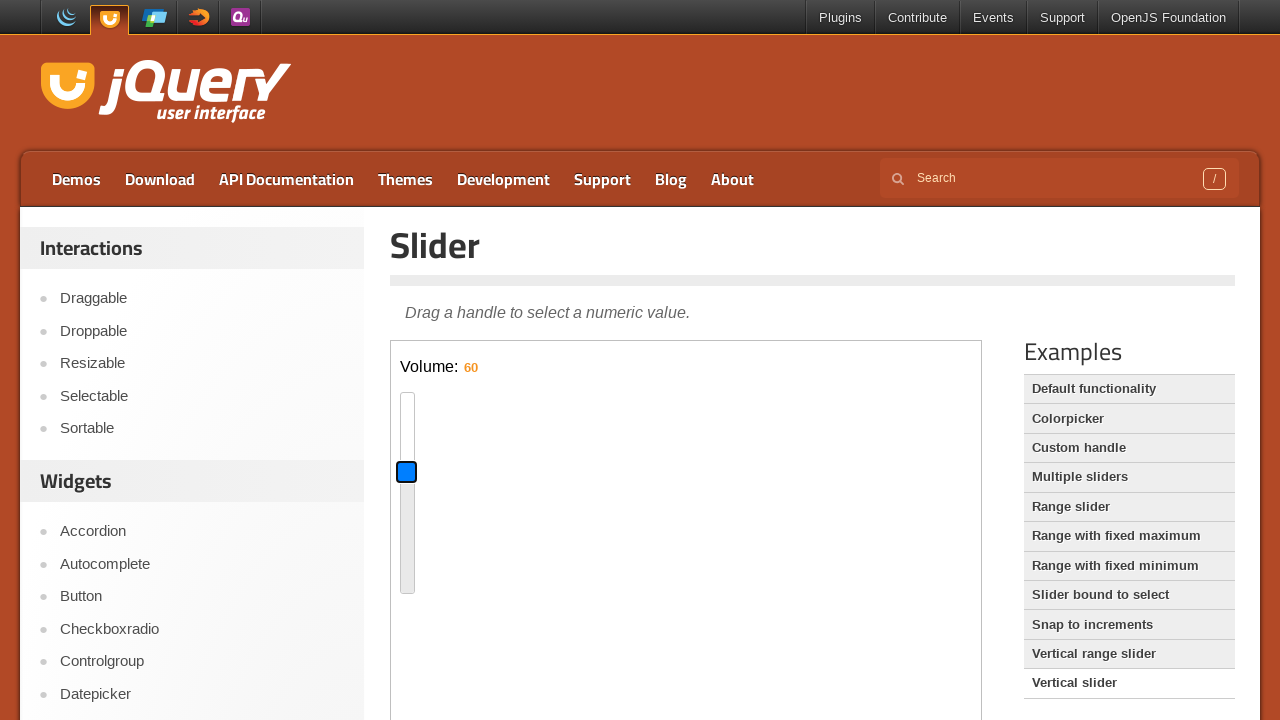

Dragged slider handle 40 pixels to the right at (447, 472)
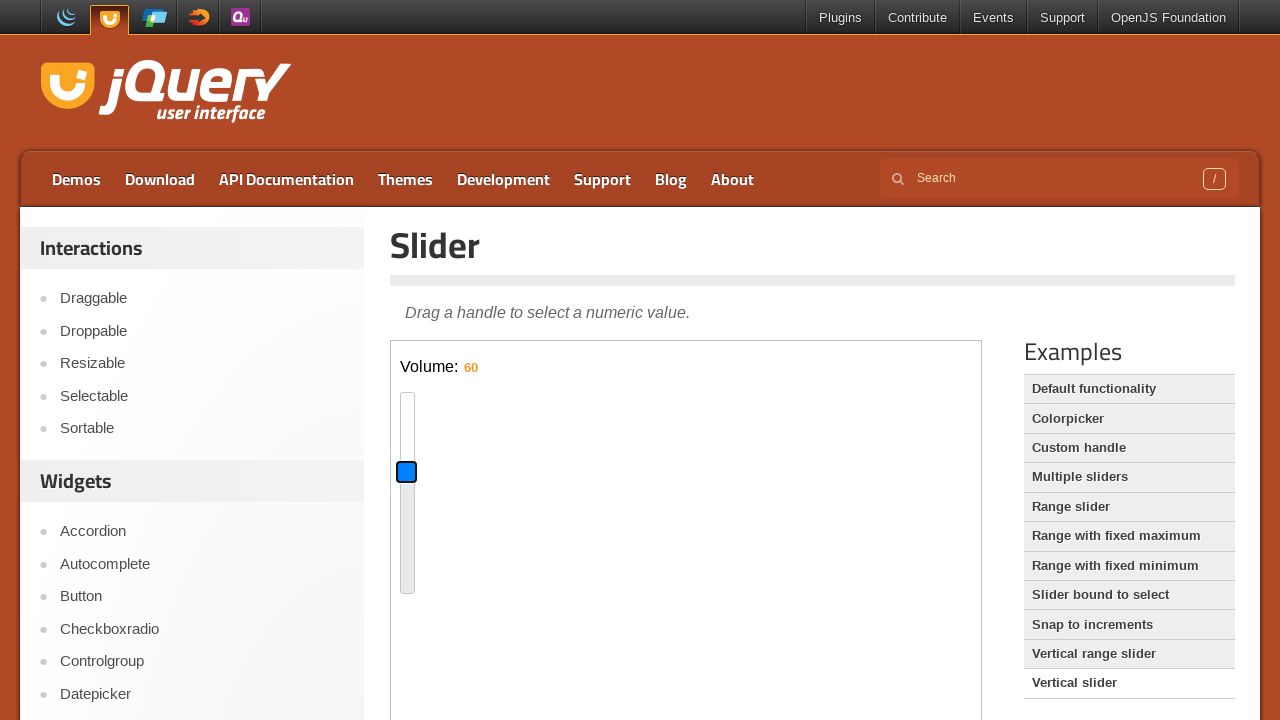

Released mouse button after dragging slider handle at (447, 472)
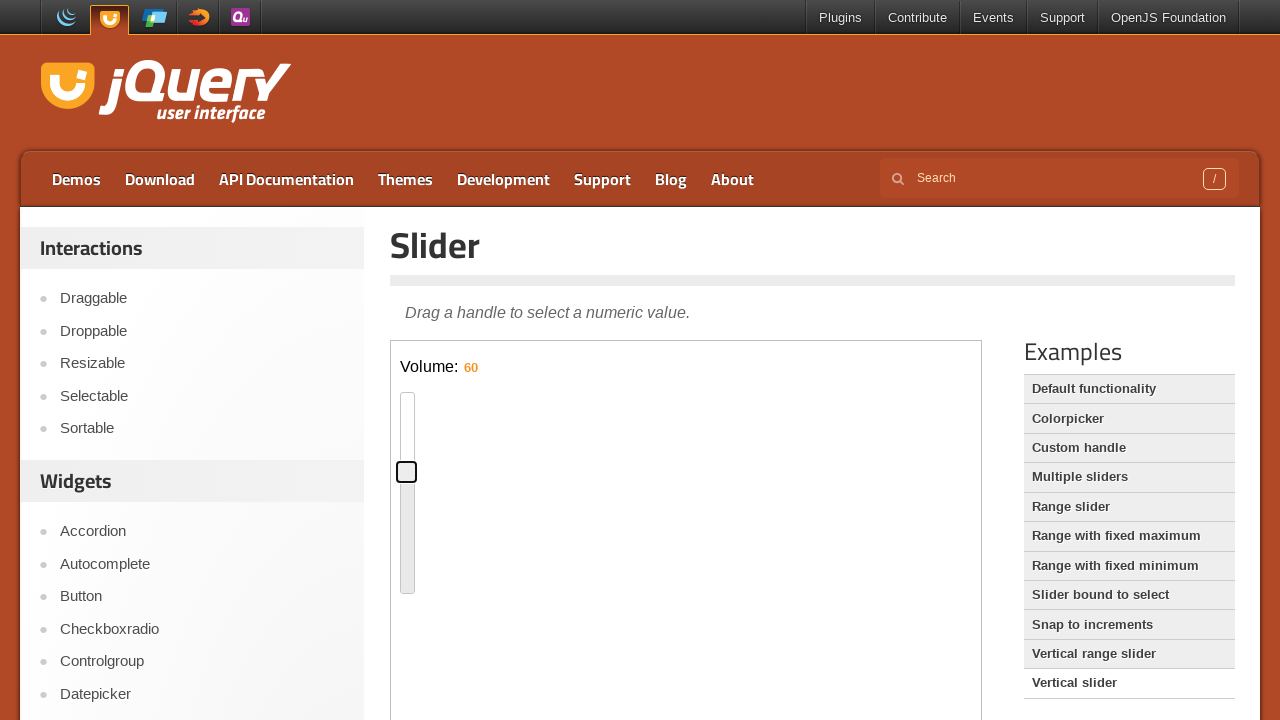

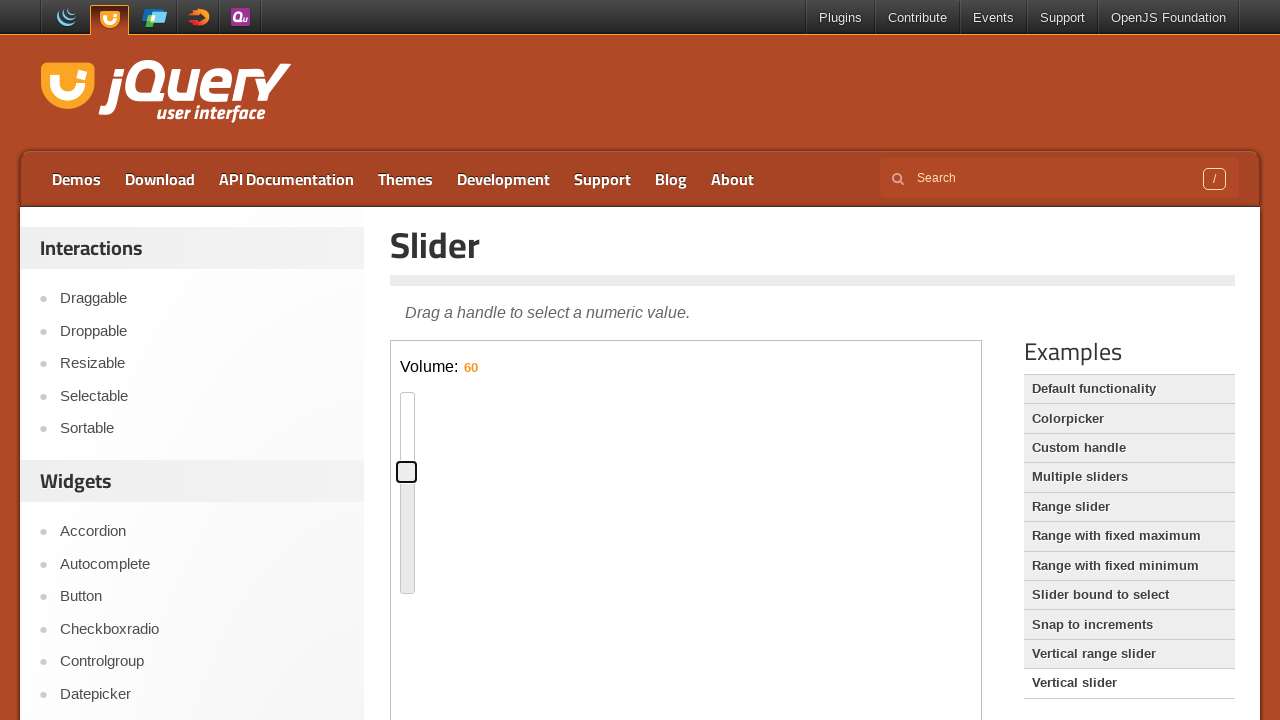